Navigates to GitHub homepage and clicks the Sign up link

Starting URL: http://www.github.com/

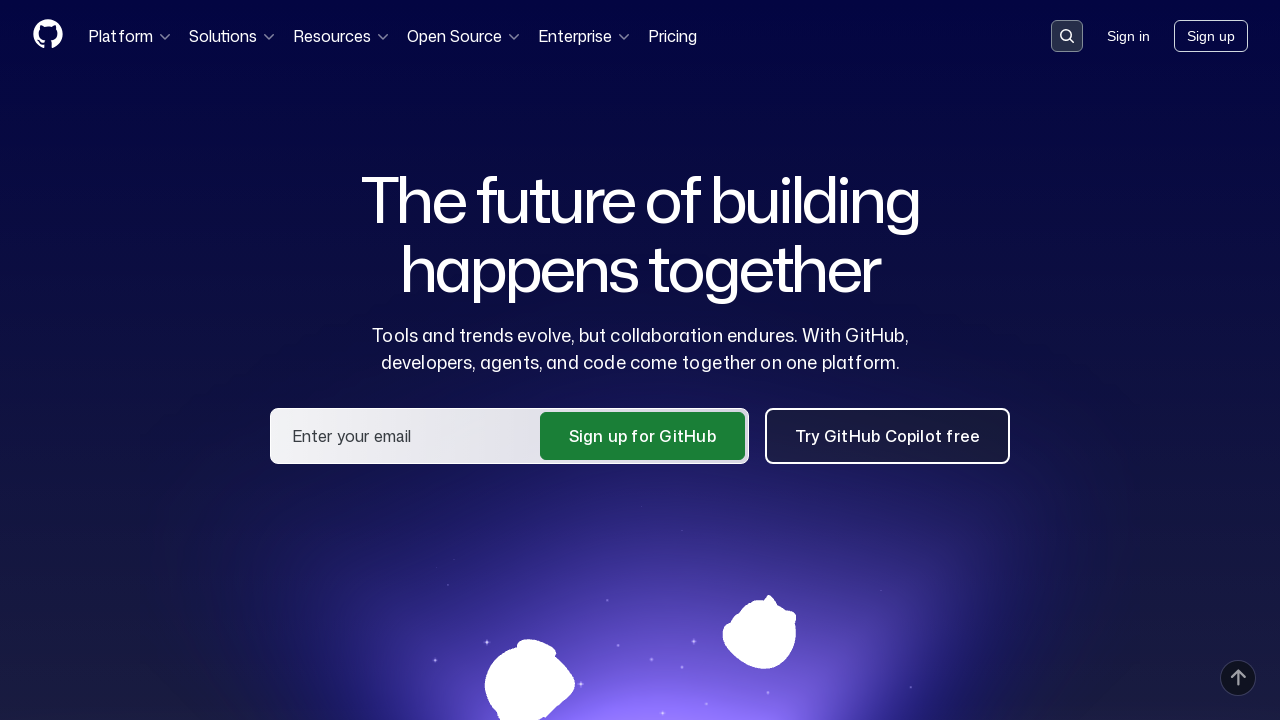

Navigated to GitHub homepage
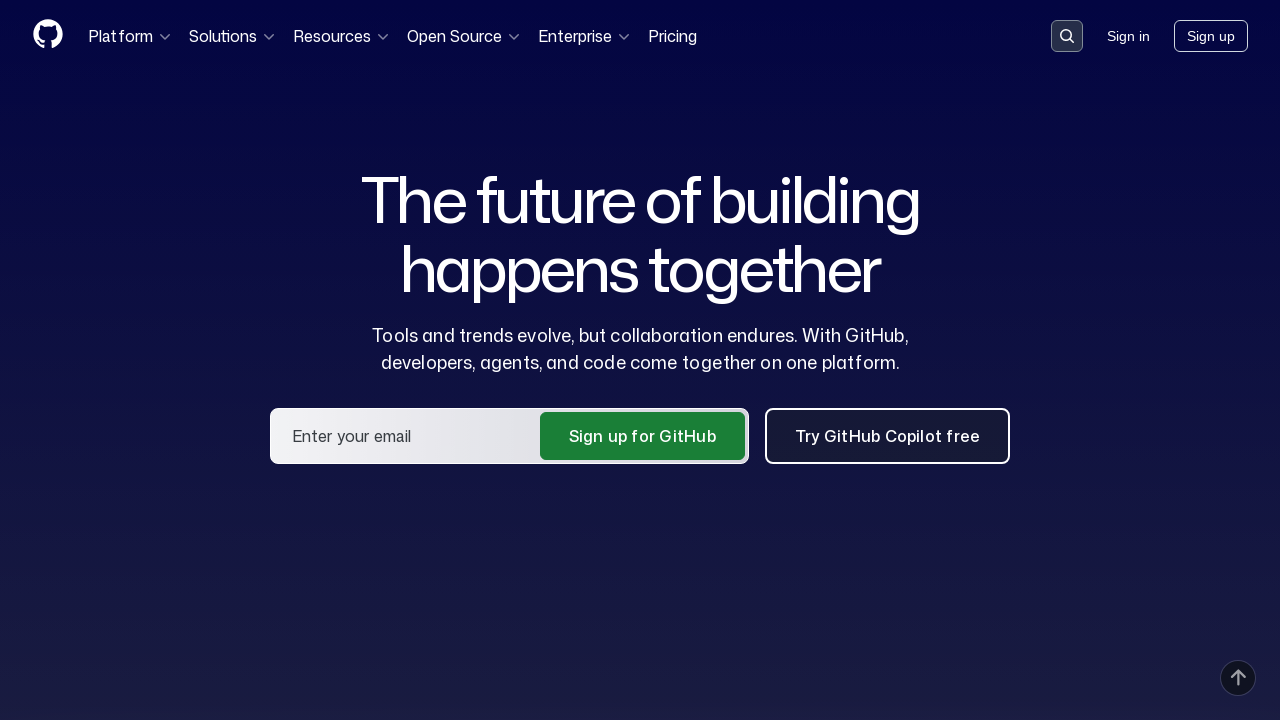

Clicked the Sign up link at (1211, 36) on a:has-text('Sign up')
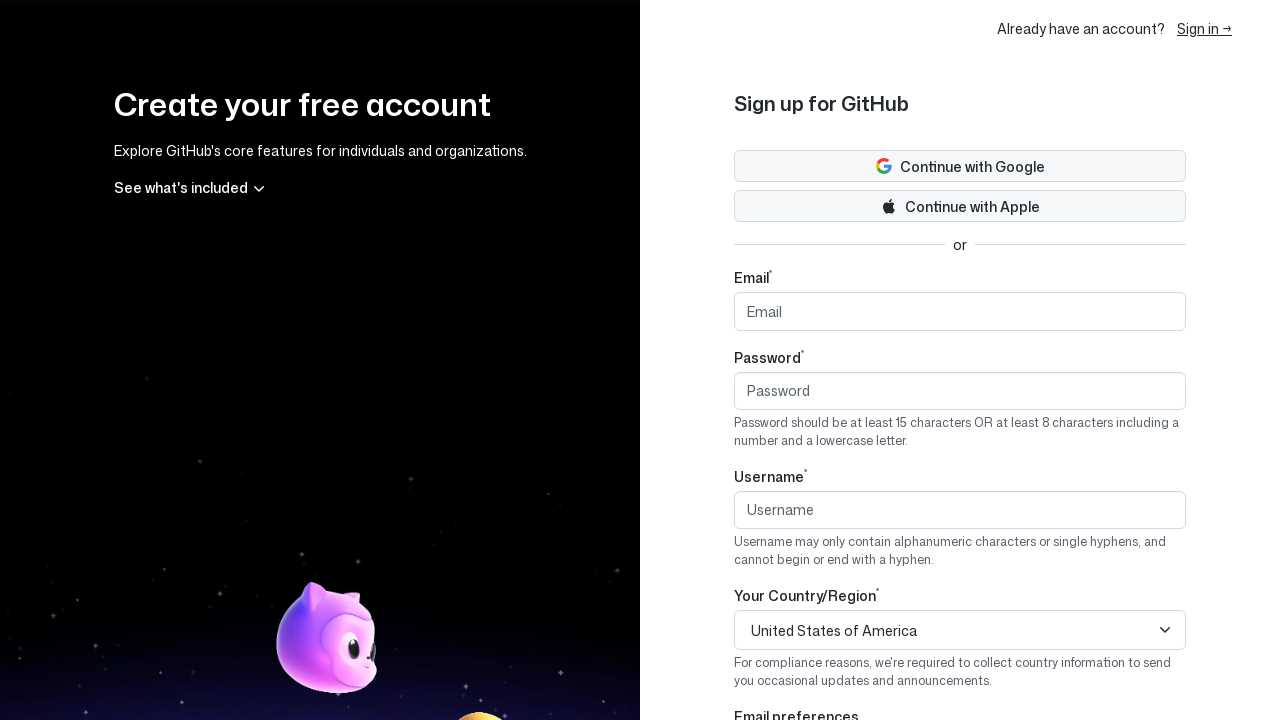

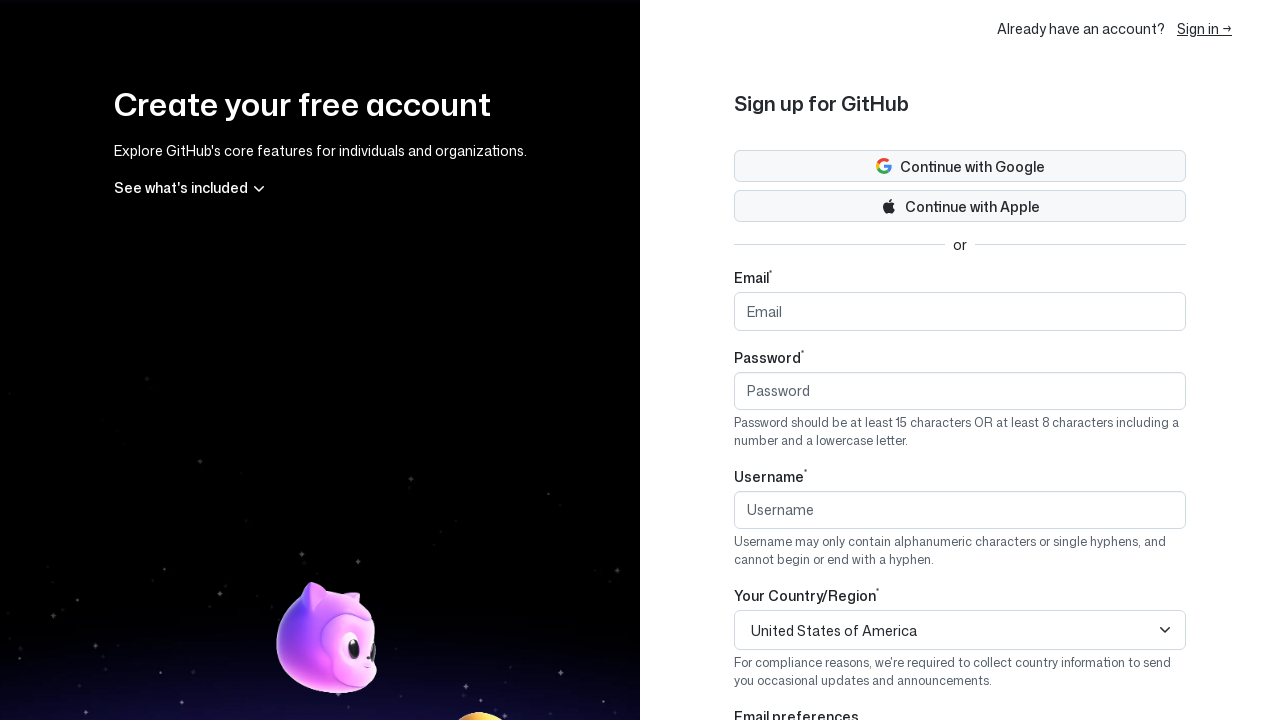